Tests multiple window handling by opening a new window, switching between windows, and verifying content in each window

Starting URL: https://the-internet.herokuapp.com/

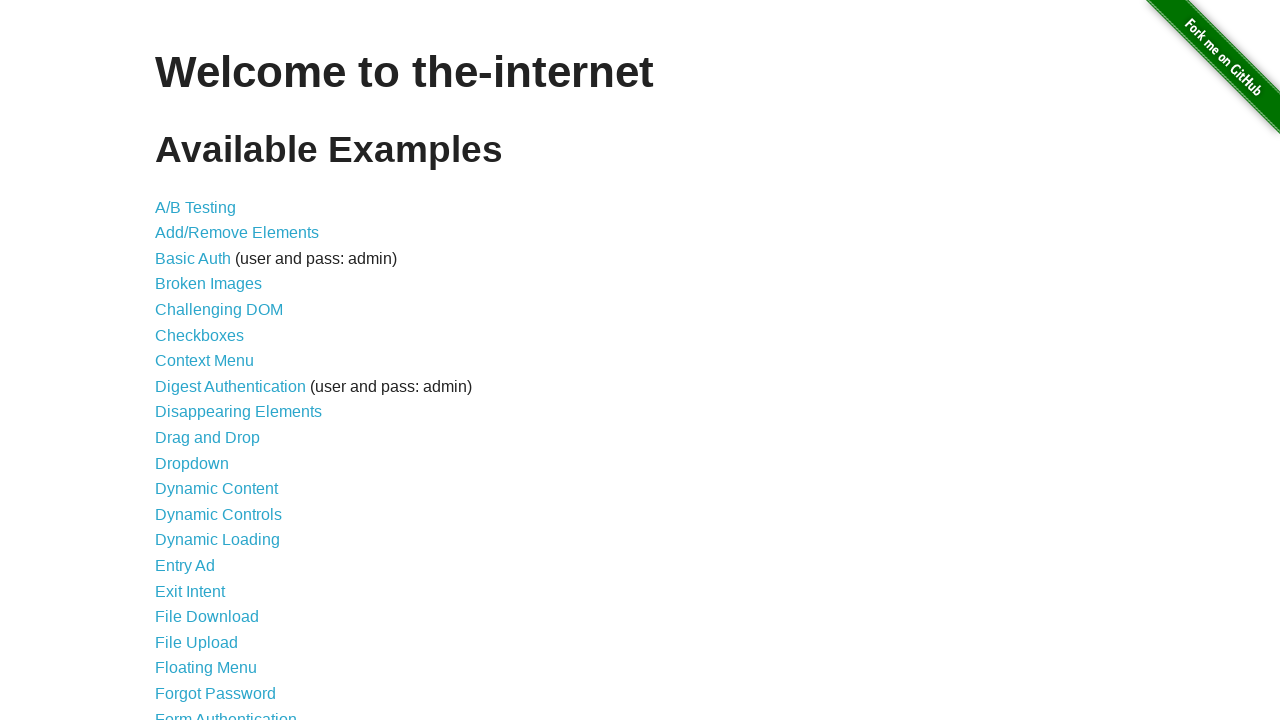

Clicked on Multiple Windows link at (218, 369) on text=Multiple Windows
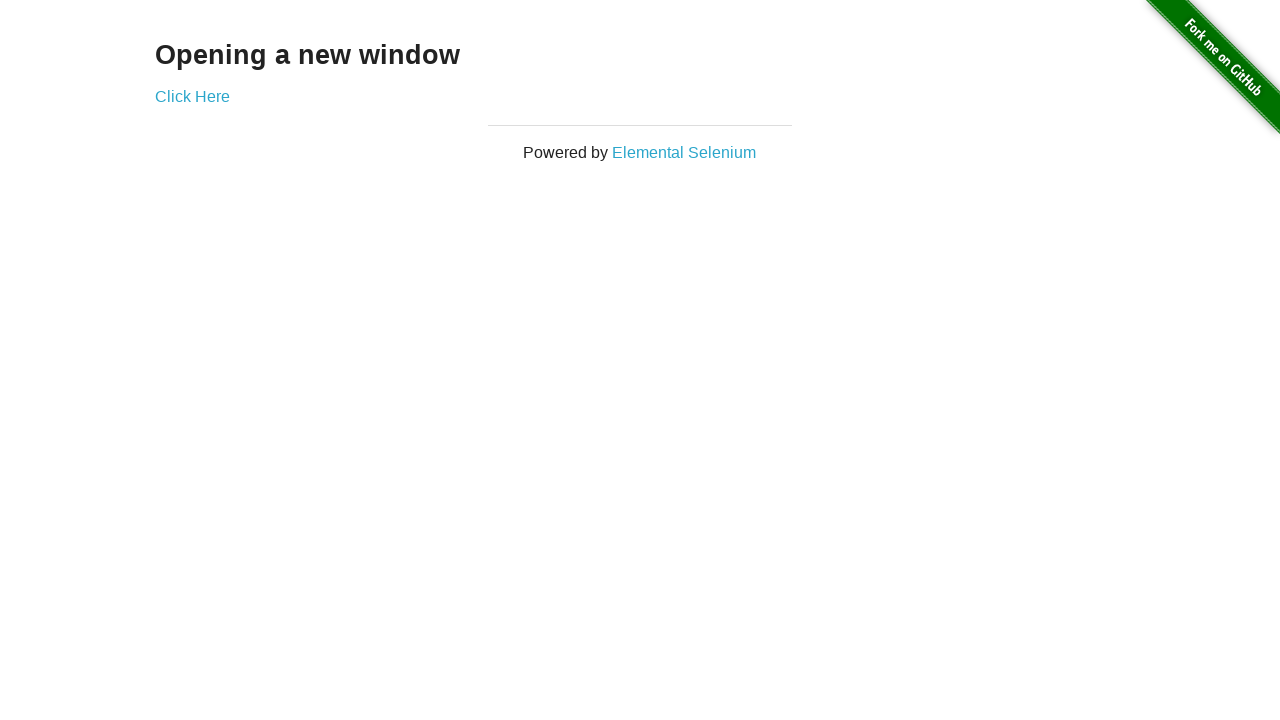

Clicked 'Click Here' to open new window at (192, 96) on text=Click Here
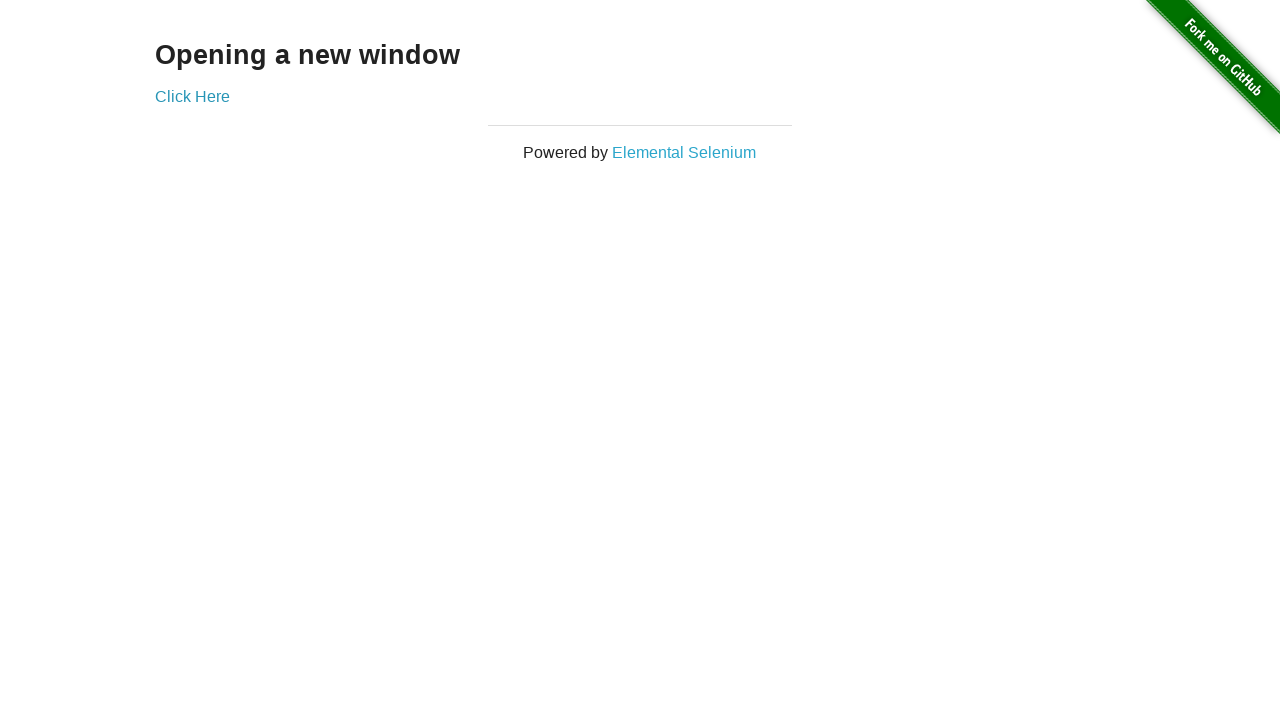

New window opened and captured
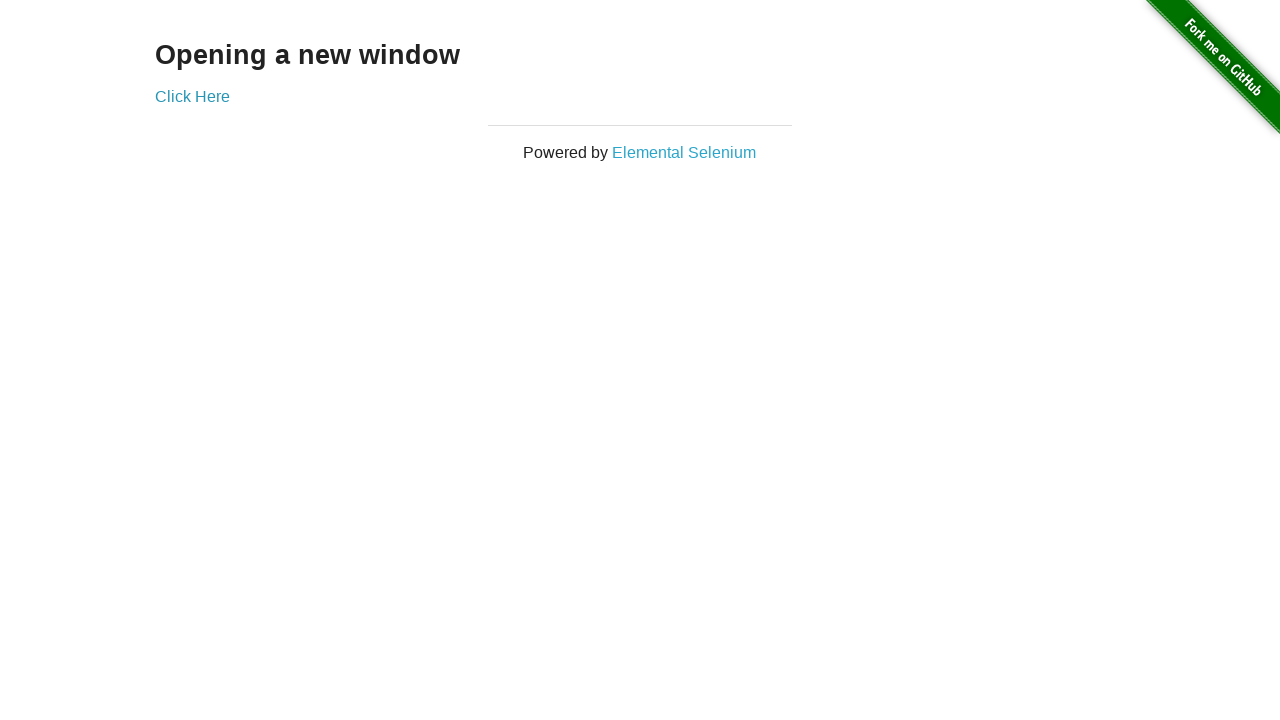

Verified h3 heading exists in new window
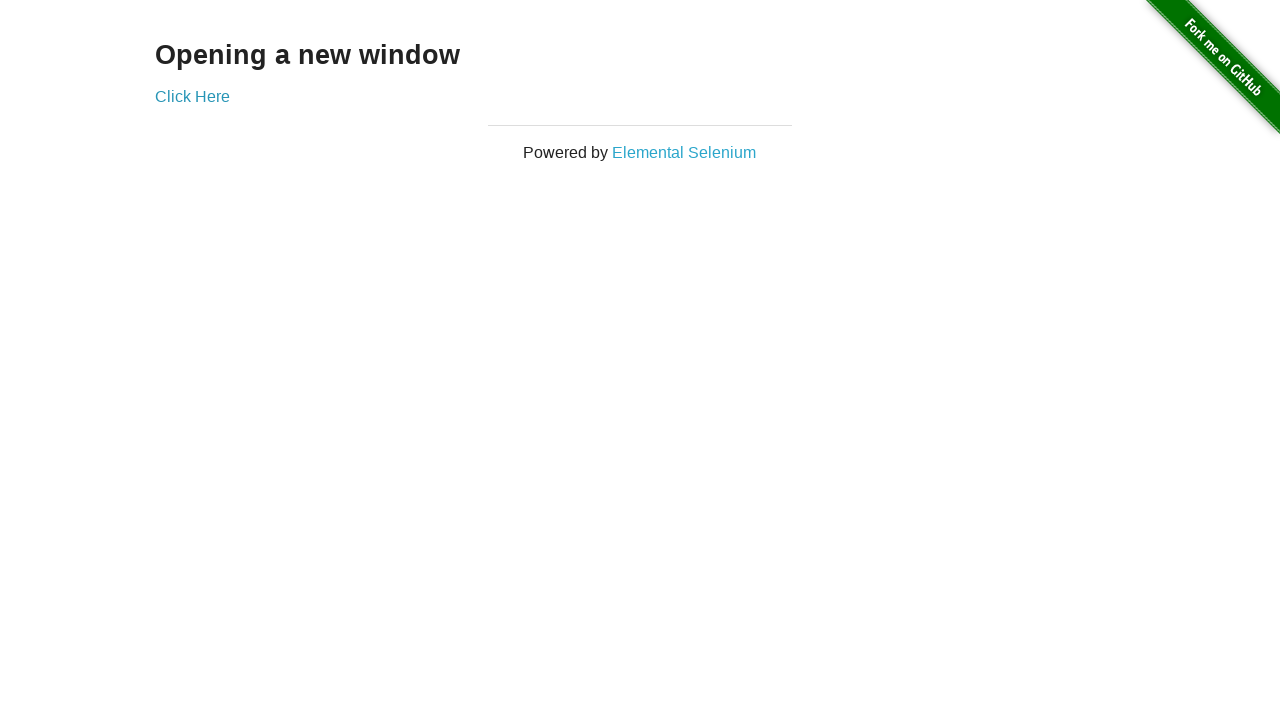

Switched back to original window and verified h3 heading
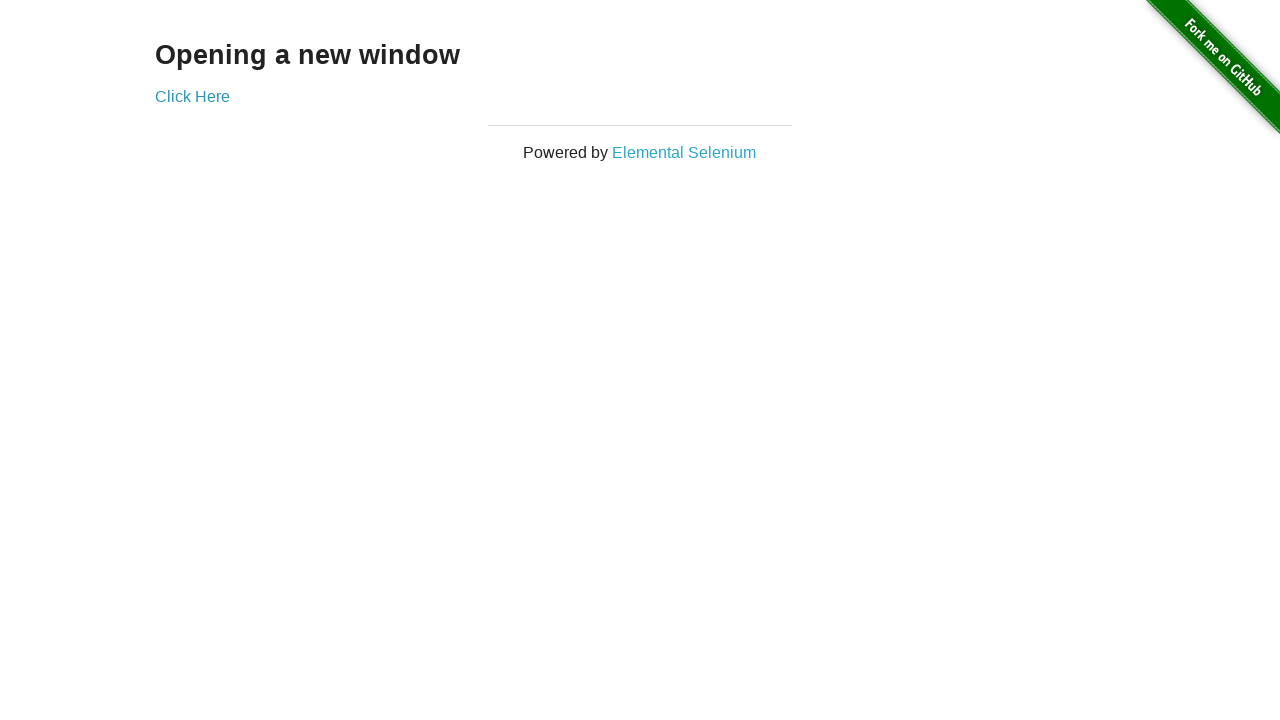

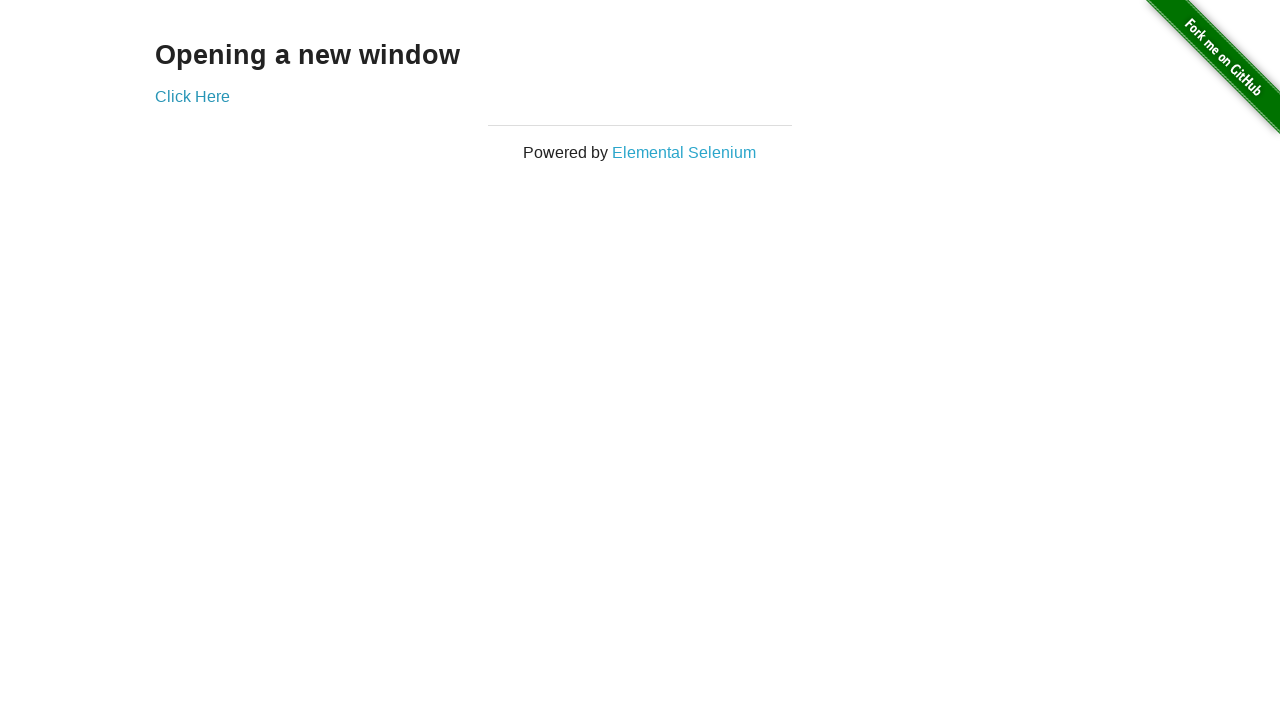